Tests drag and drop functionality on the jQuery UI demo page by dragging a source element onto a target element and verifying the target displays "Dropped!" text.

Starting URL: https://jqueryui.com/droppable/

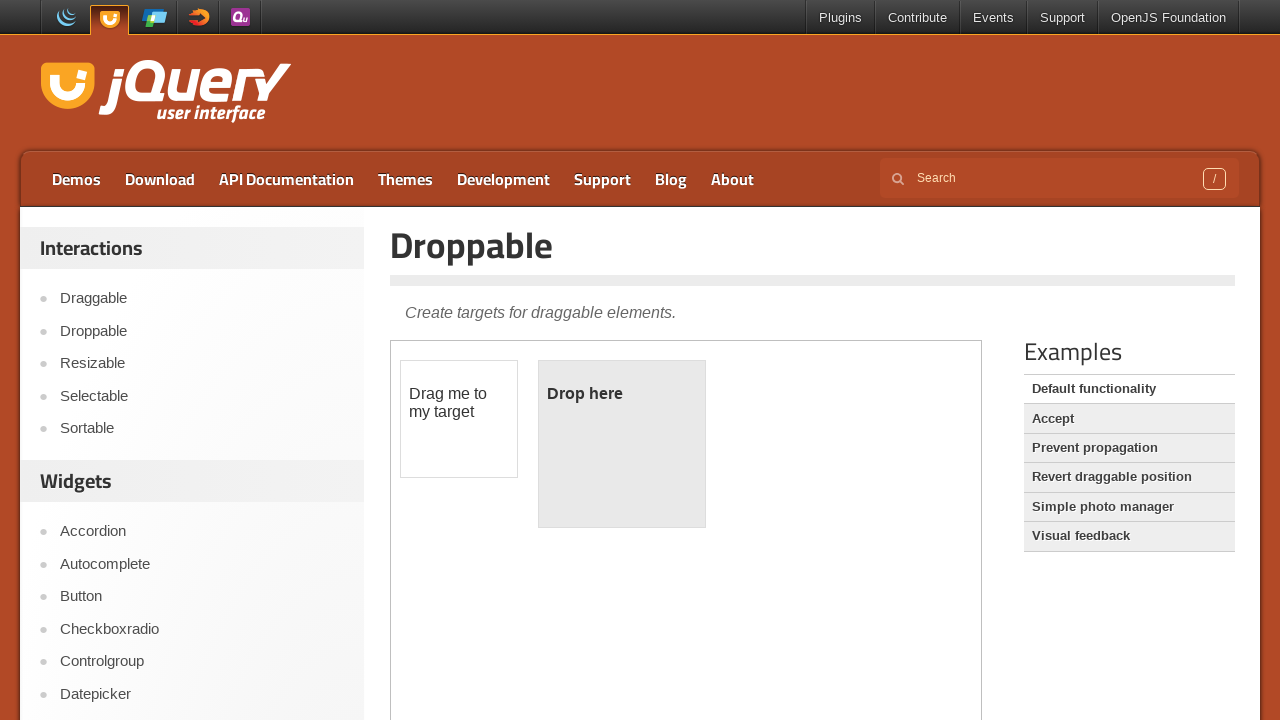

Located the demo iframe containing drag and drop elements
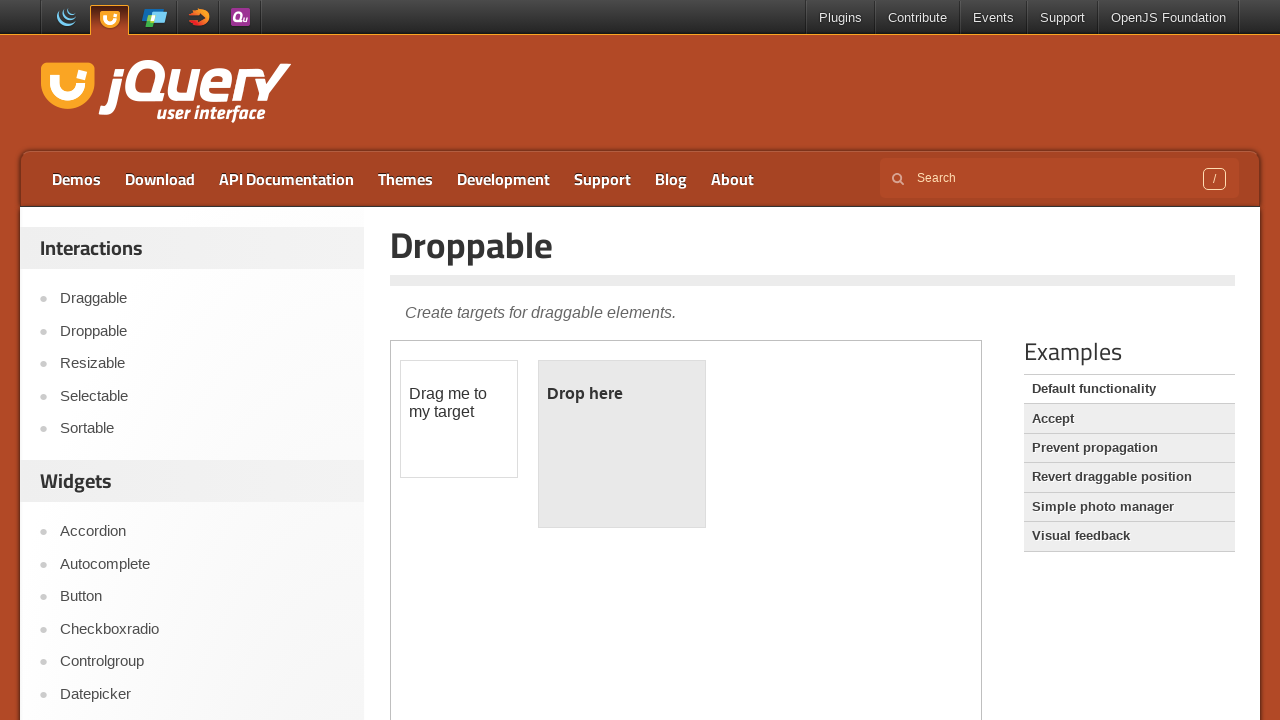

Located the draggable source element
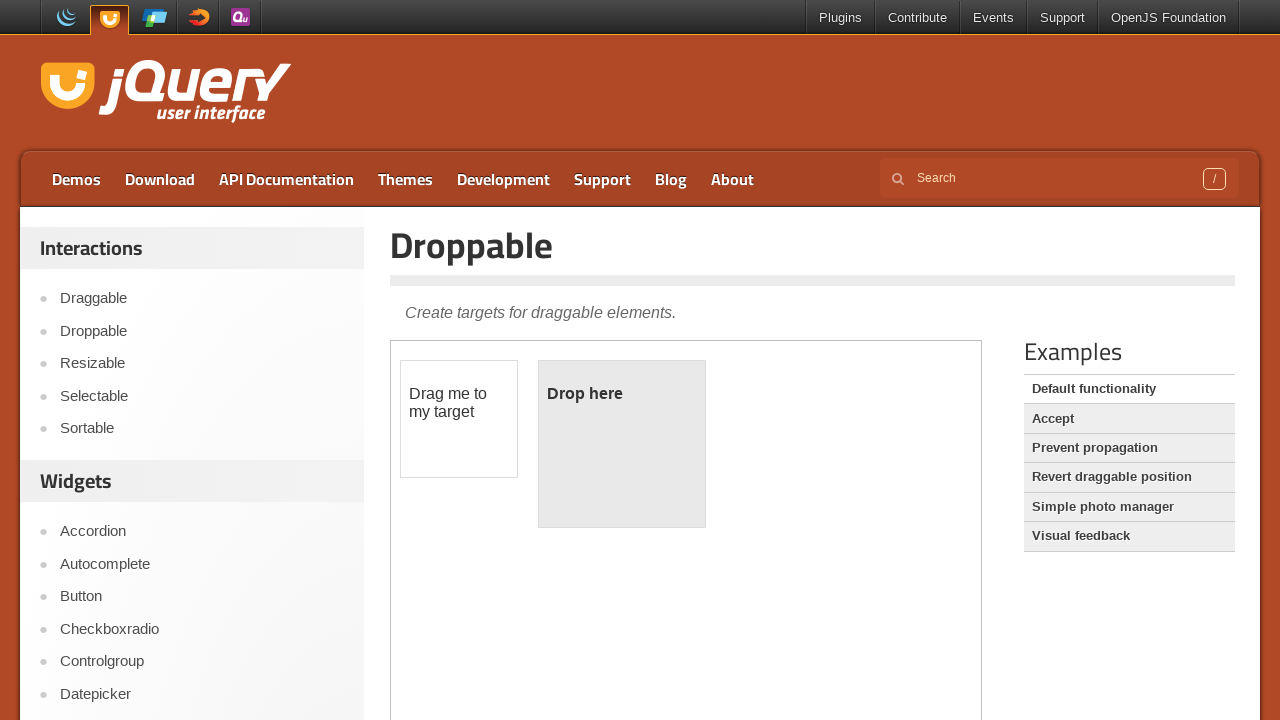

Located the droppable target element
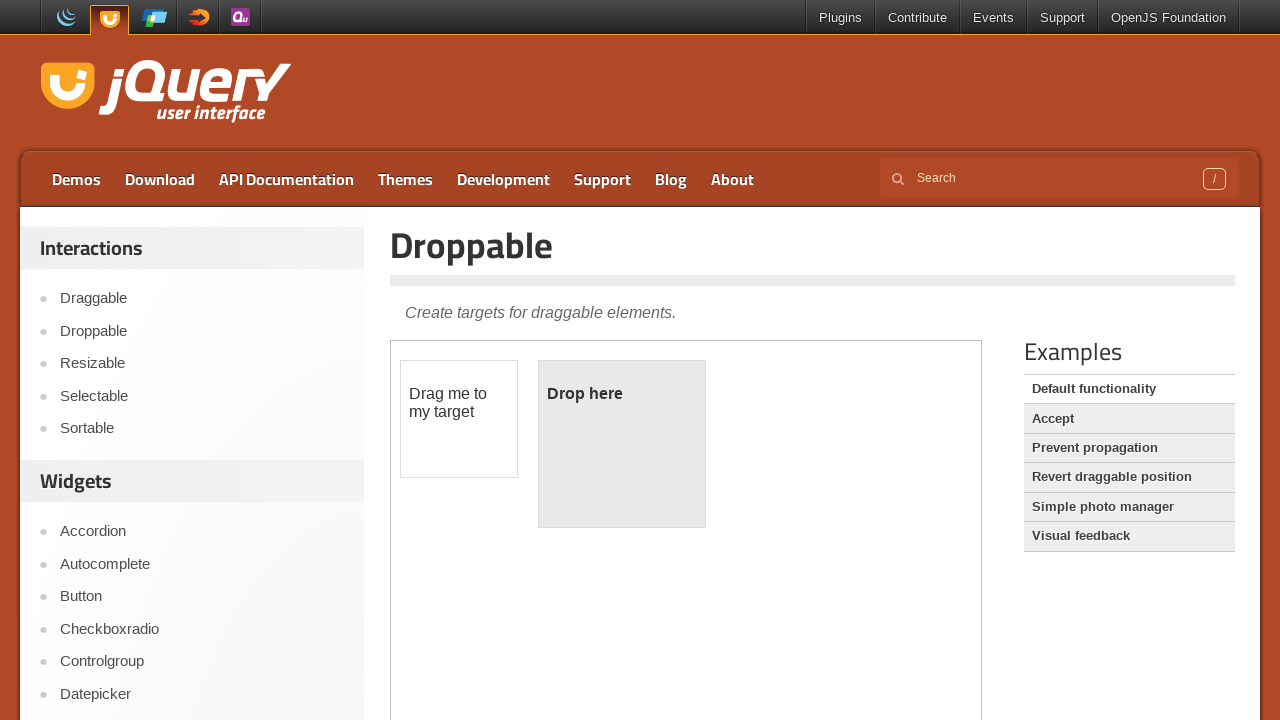

Dragged source element onto target element at (622, 444)
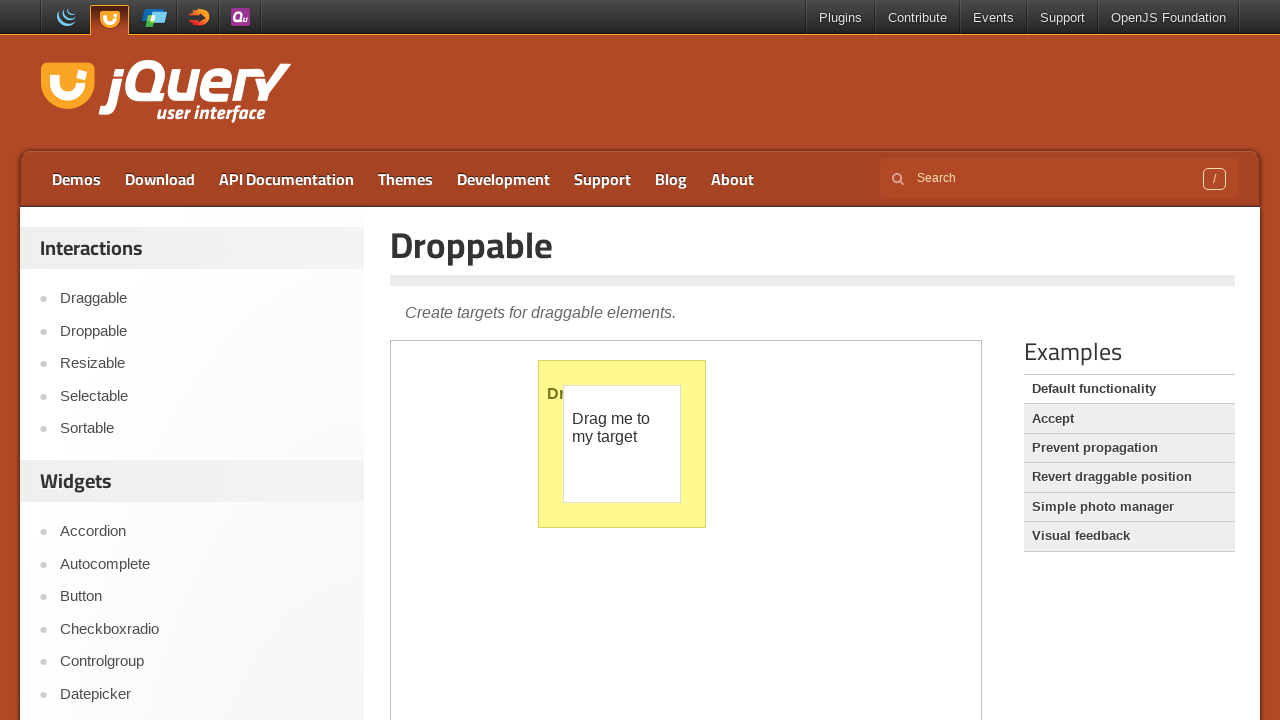

Verified target element displays 'Dropped!' text
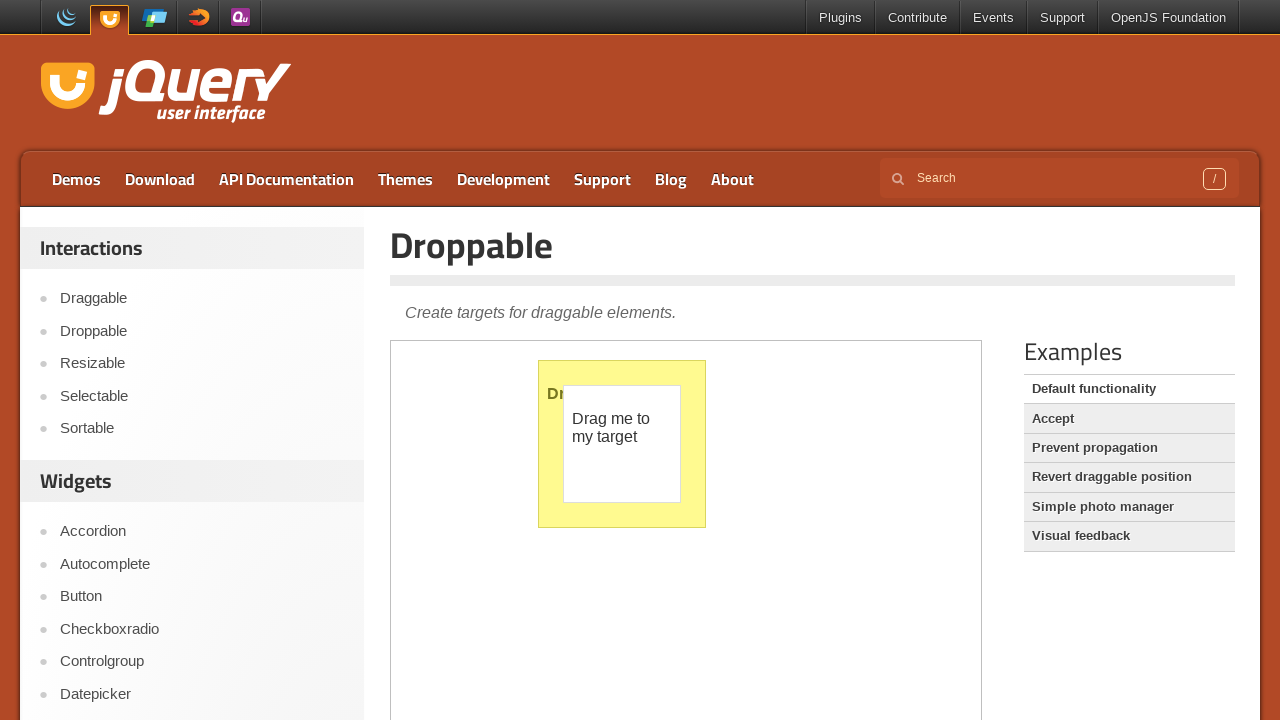

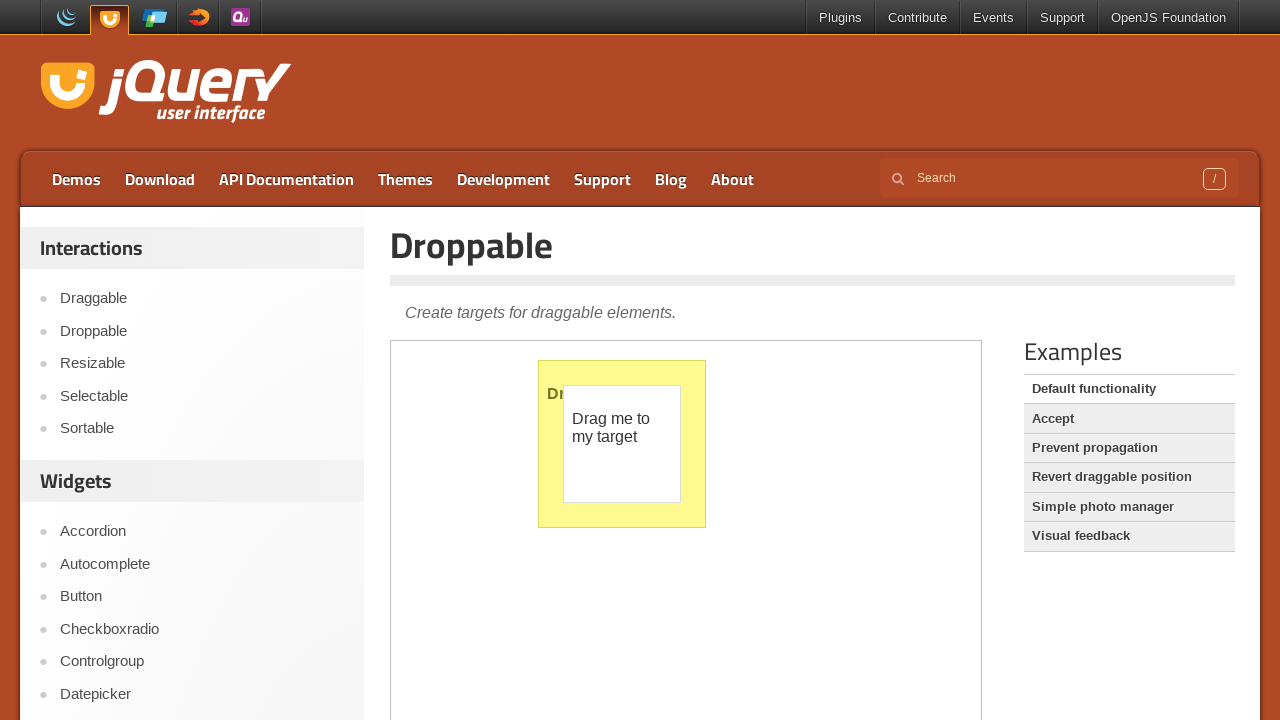